Tests navigation through GitHub repository wiki, clicking on the wiki tab, accessing the wiki page list, and verifying soft assertions documentation content

Starting URL: https://github.com/selenide/selenide

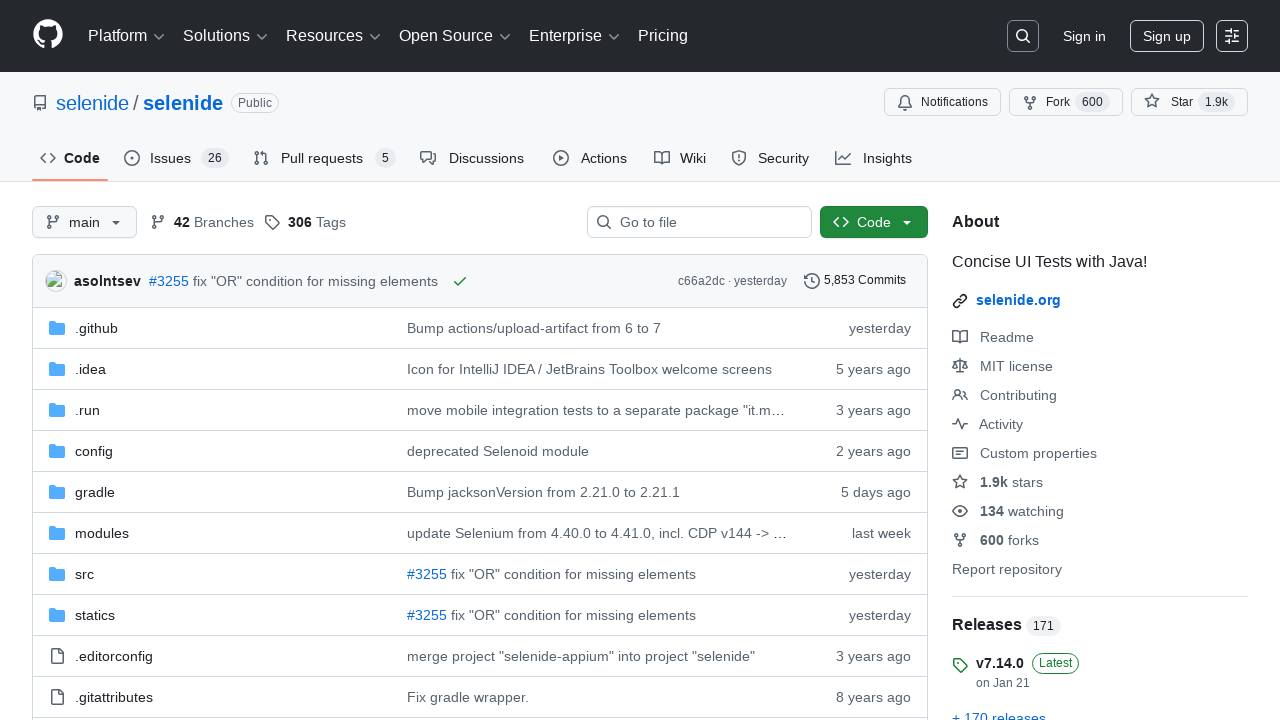

Clicked on the Wiki tab at (680, 158) on #wiki-tab
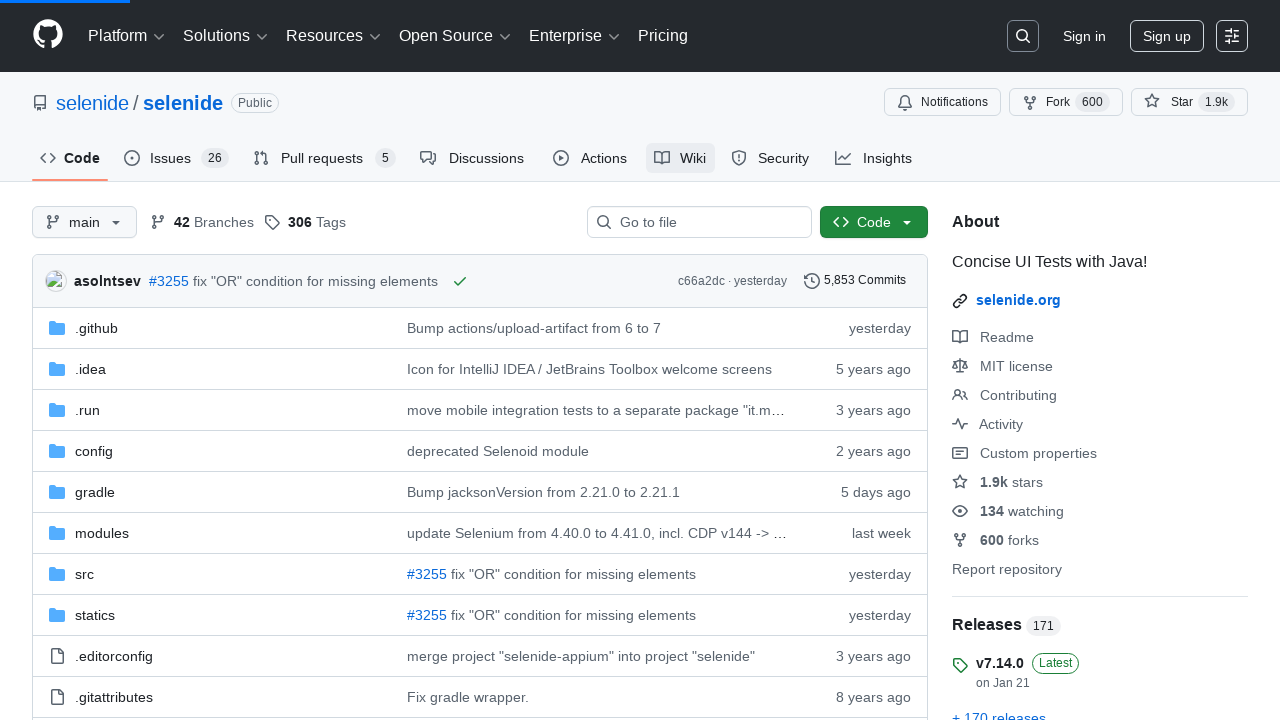

Clicked on the wiki pages box title at (1100, 327) on .Box-title
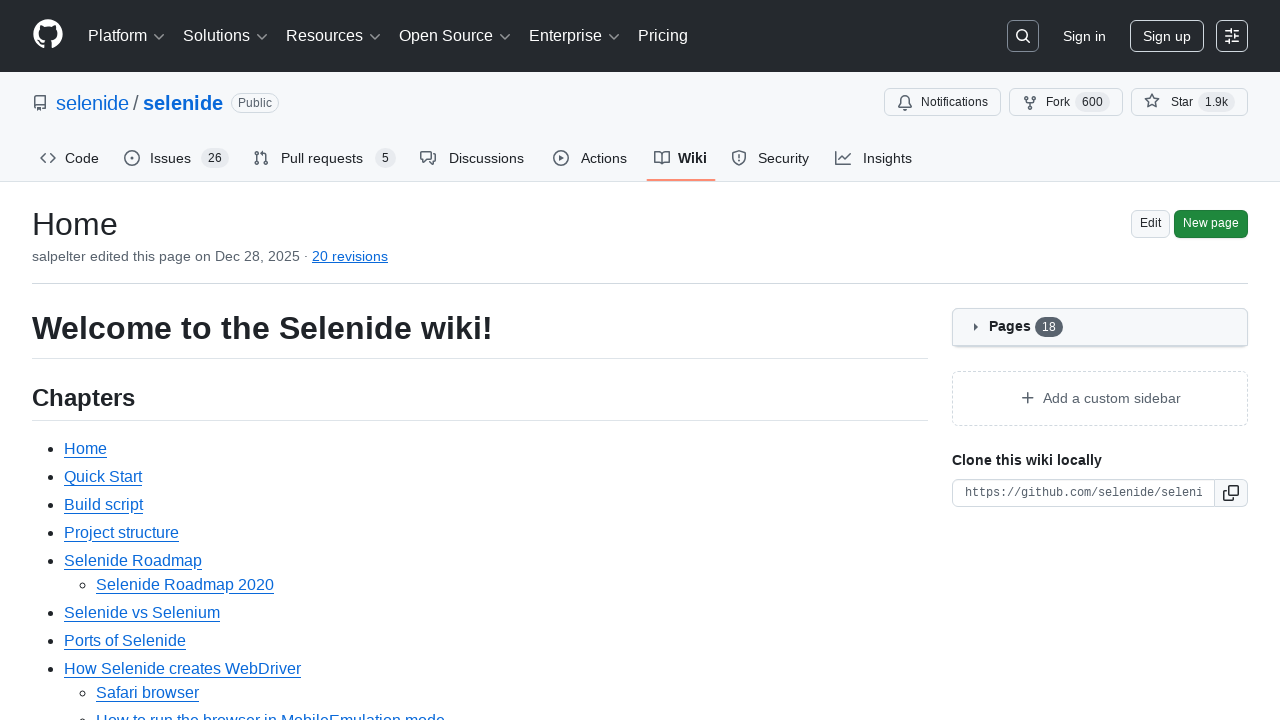

Located the 'Soft assertions' link in the wiki body
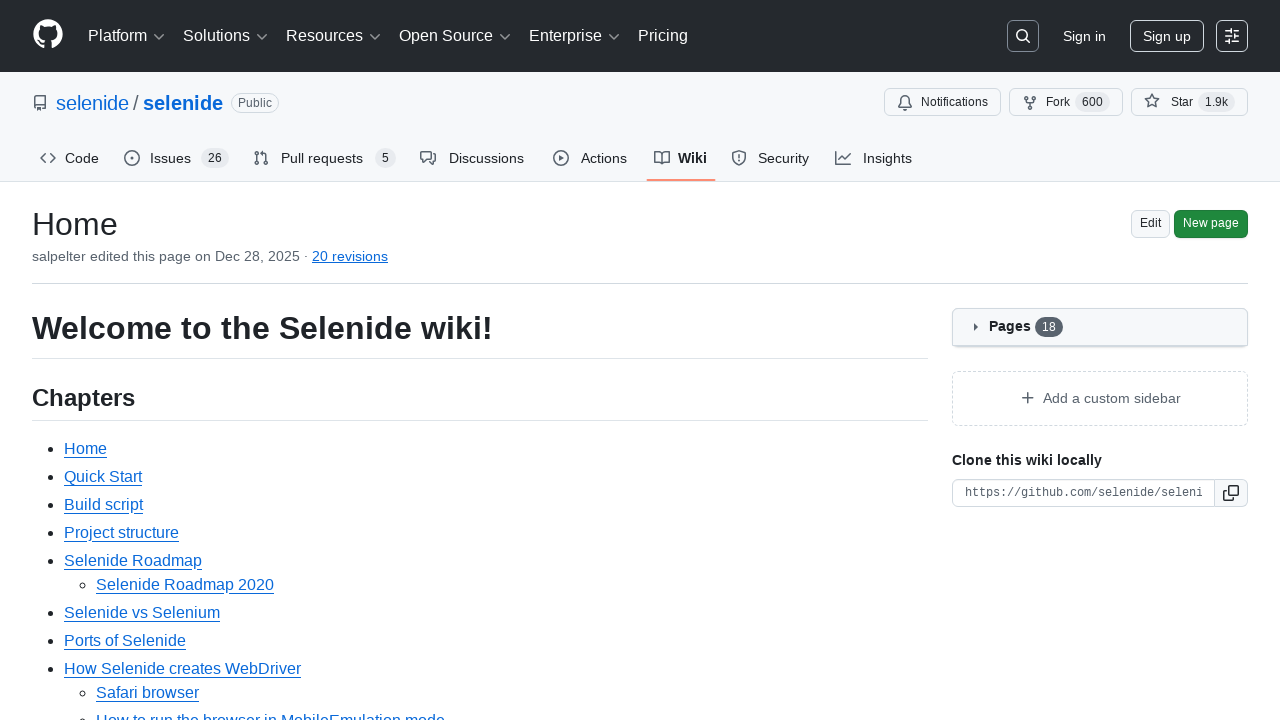

Clicked on the 'Soft assertions' link at (116, 450) on #wiki-body >> internal:role=link[name="Soft assertions"i]
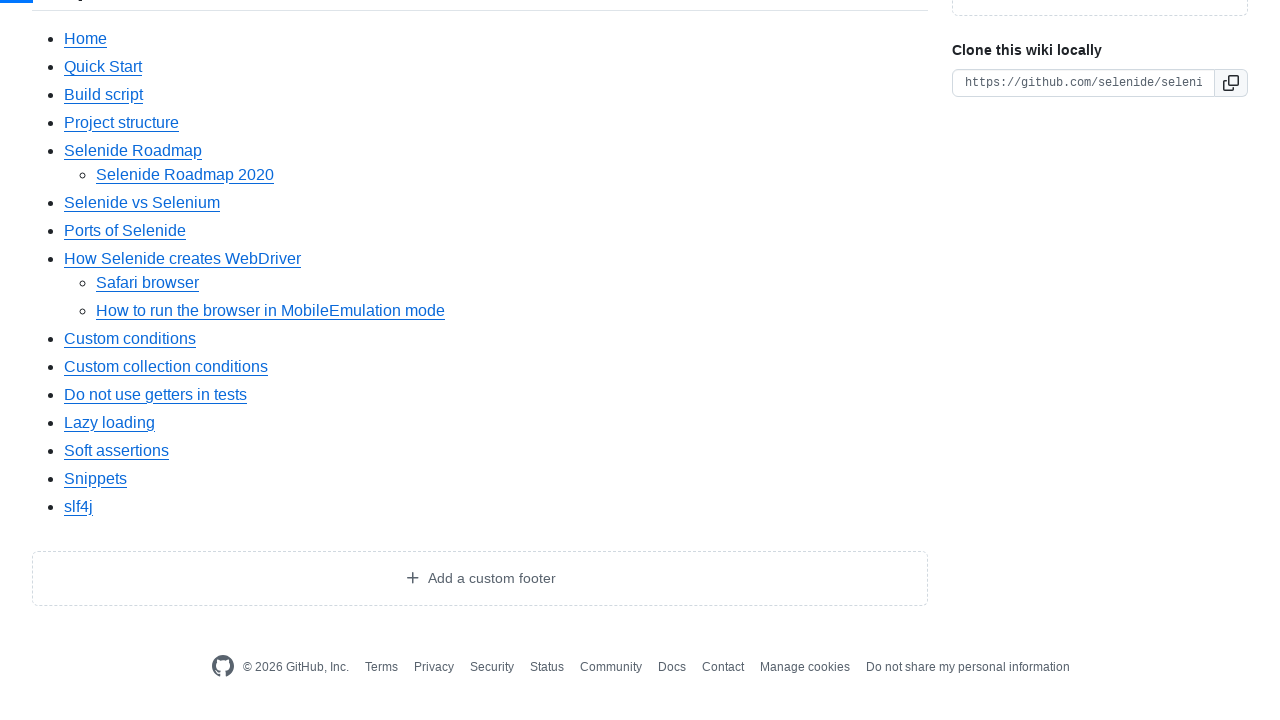

Located the section heading element for 'Using JUnit5 Extend Test Class'
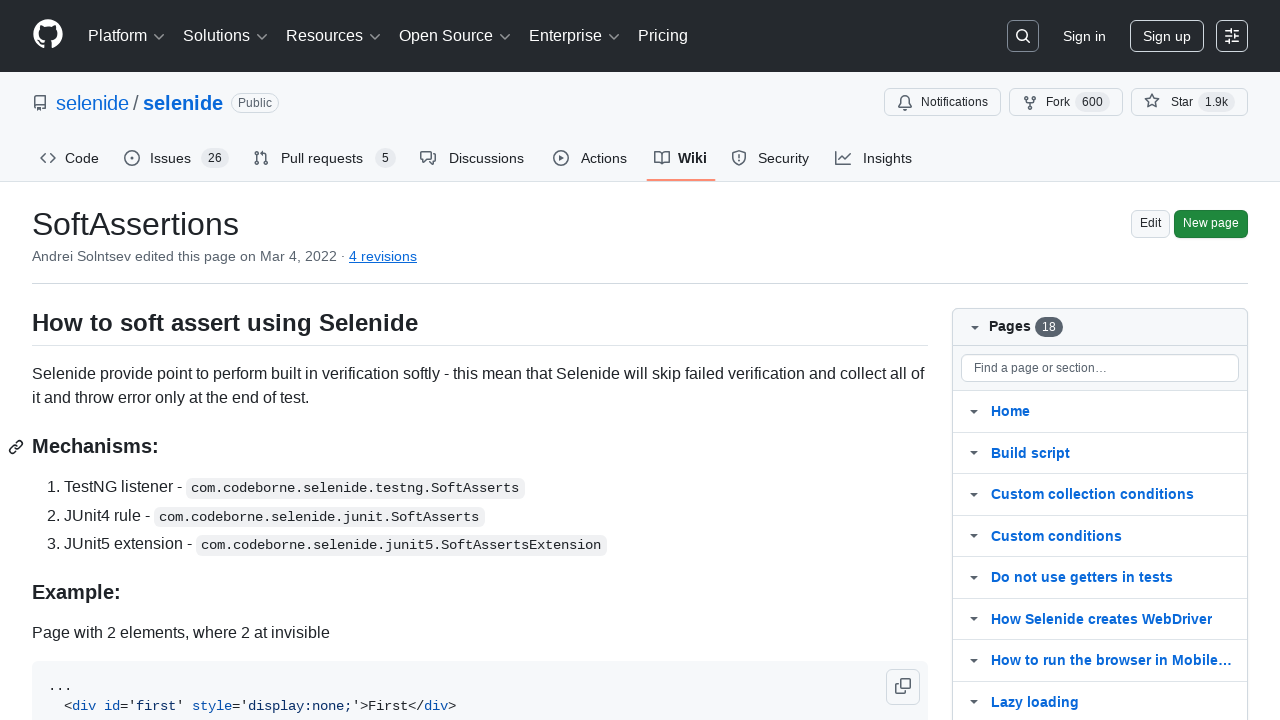

Waited for the 'Using JUnit5 Extend Test Class' section heading to load
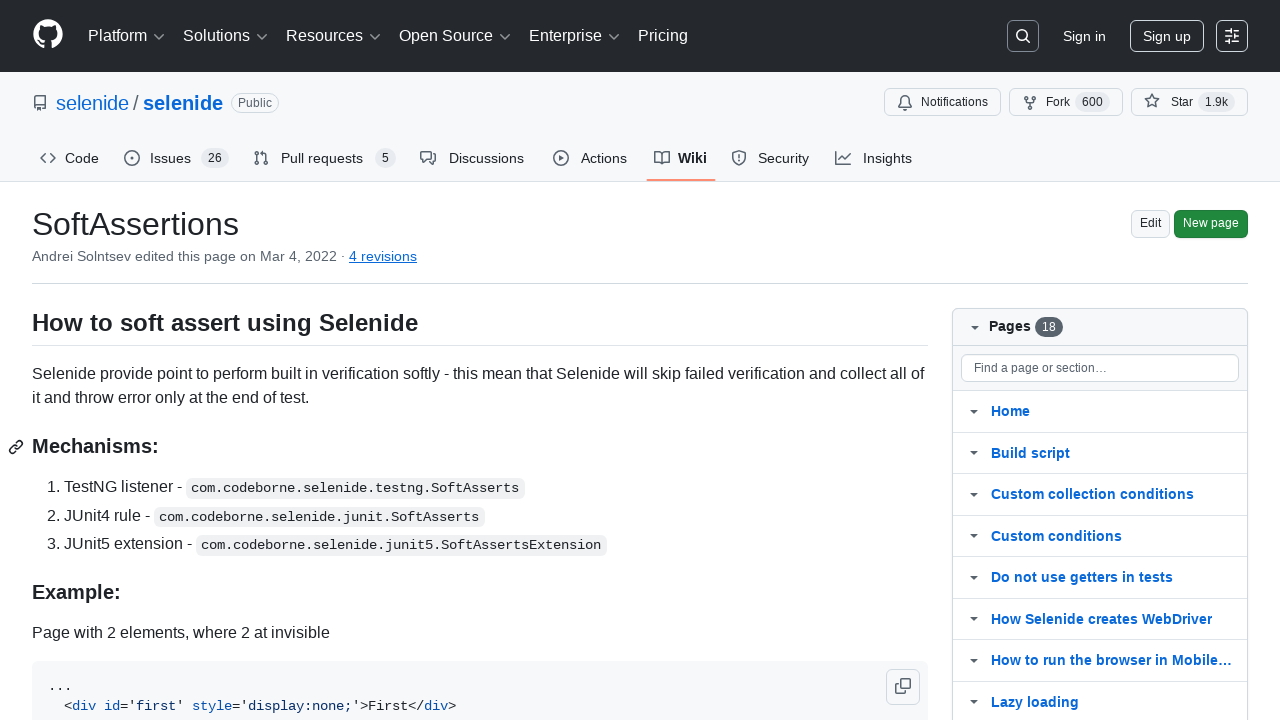

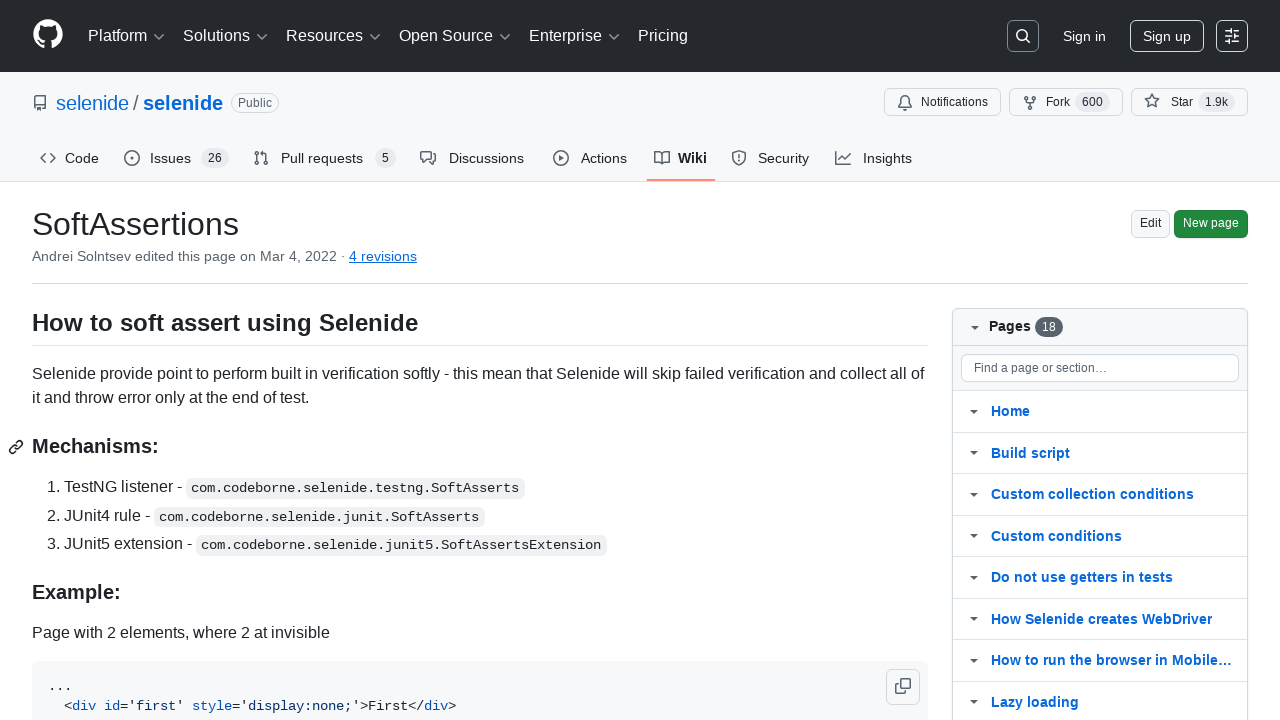